Tests that leading and trailing tabs are trimmed when saving a todo edit

Starting URL: https://todomvc.com/examples/typescript-angular/#/

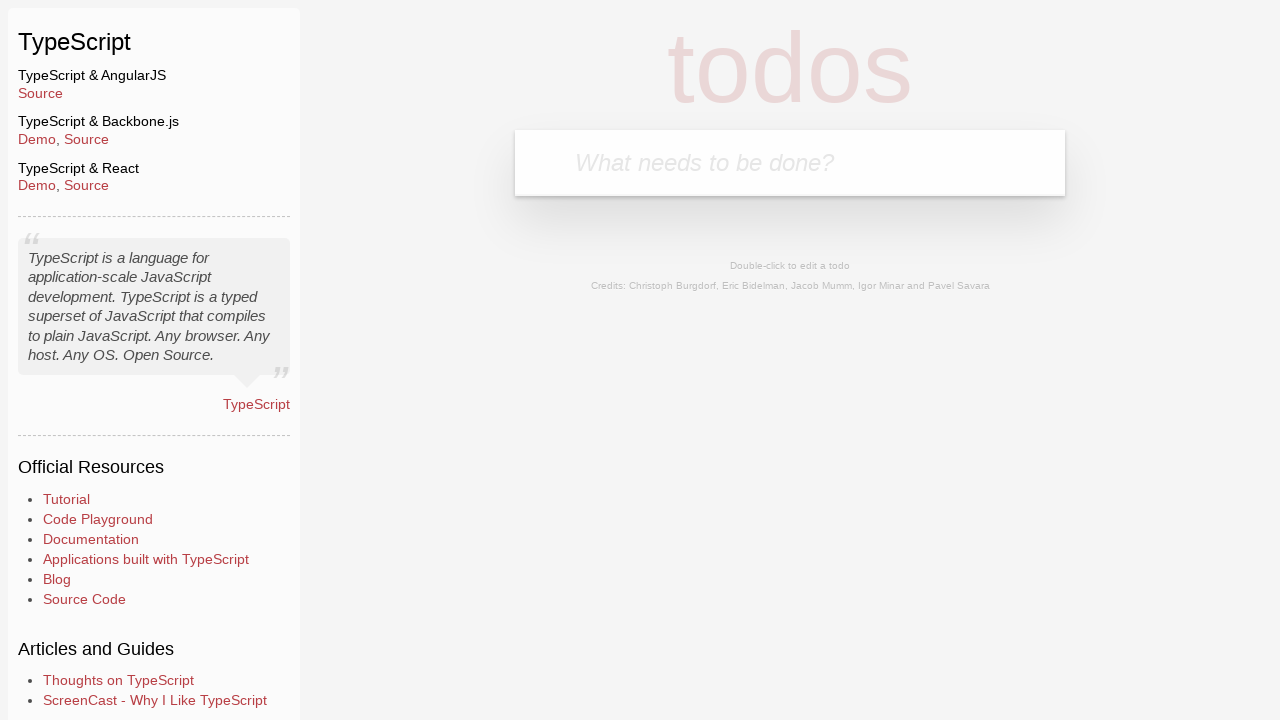

Filled new todo input with 'Lorem' on .new-todo
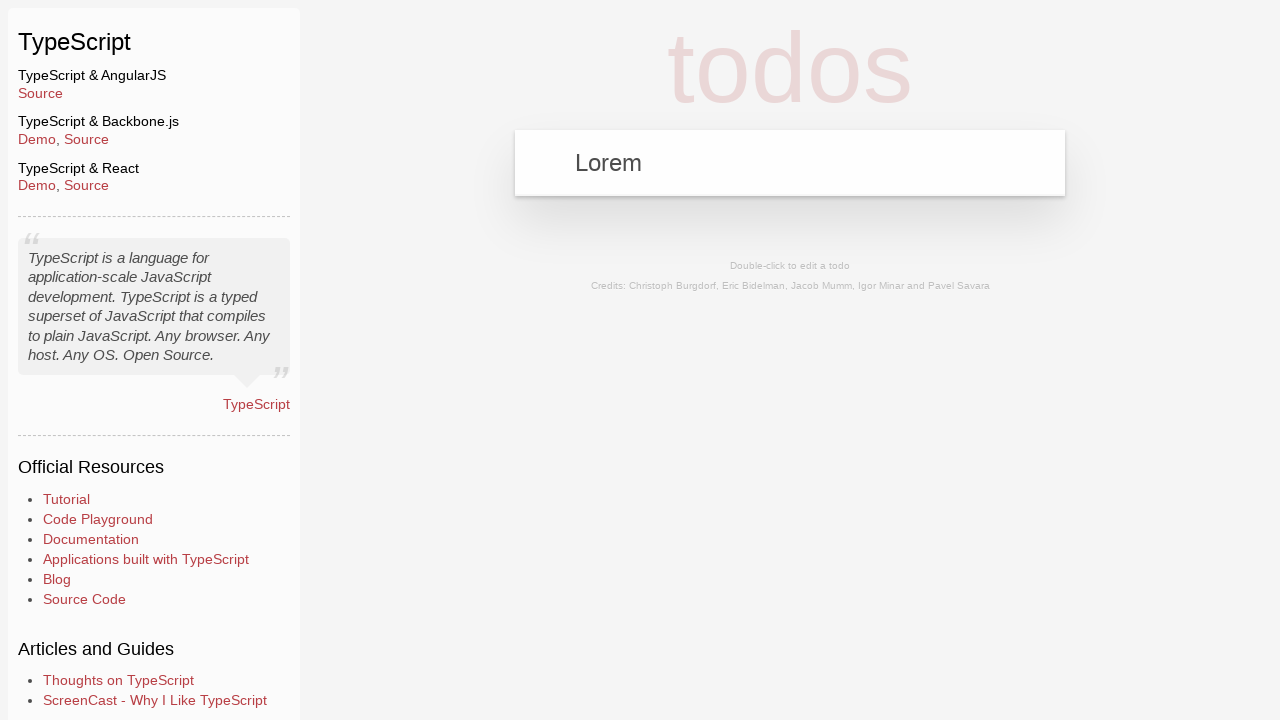

Pressed Enter to create new todo on .new-todo
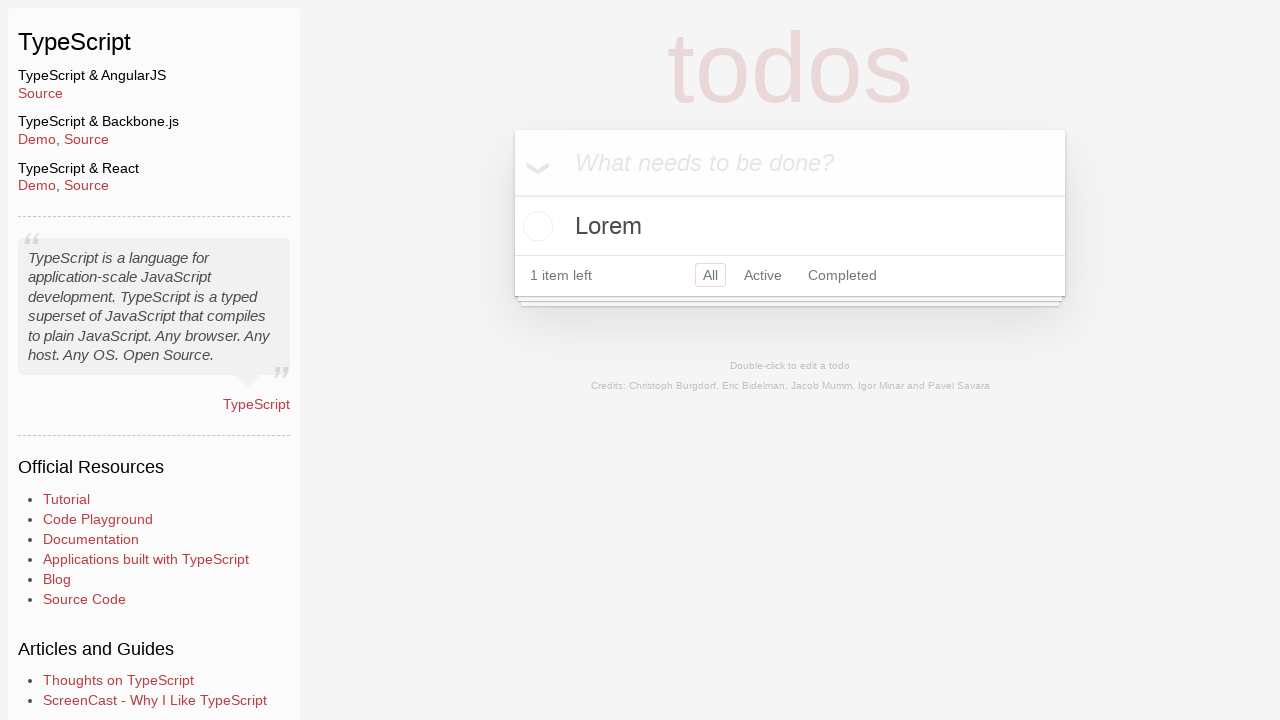

Double-clicked todo to enter edit mode at (790, 226) on text=Lorem
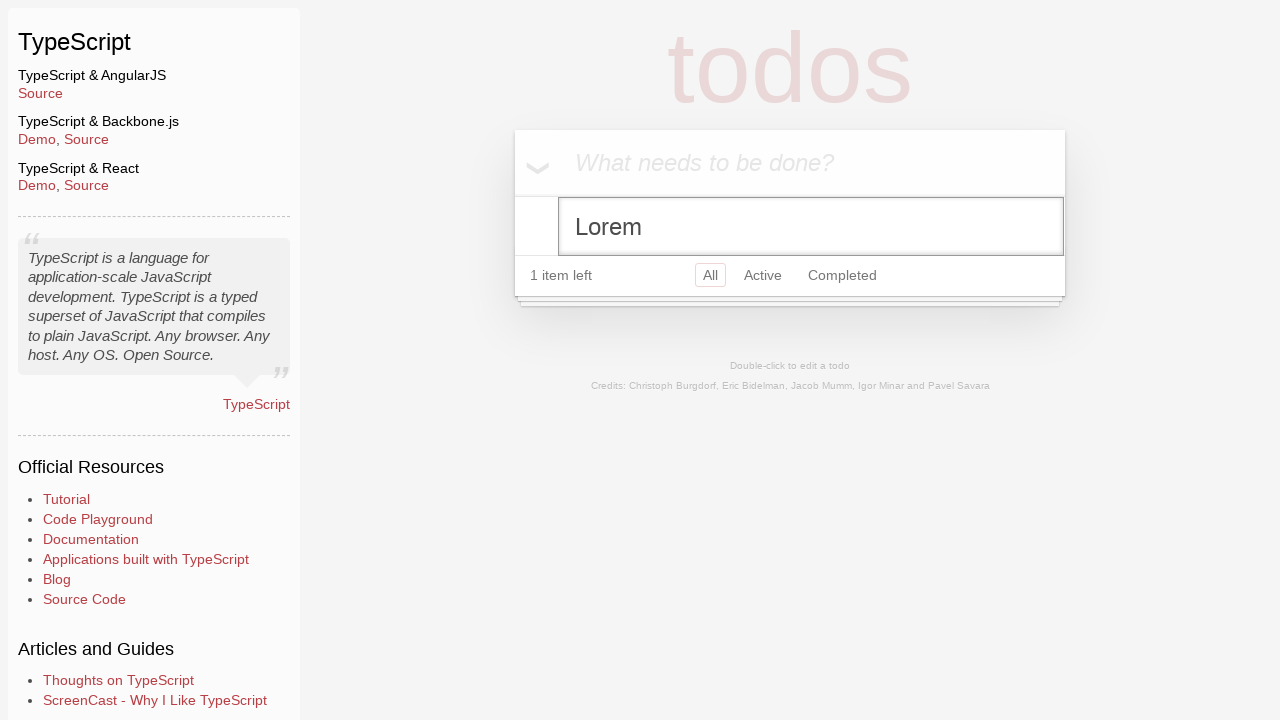

Filled edit field with text containing leading and trailing tabs on .edit
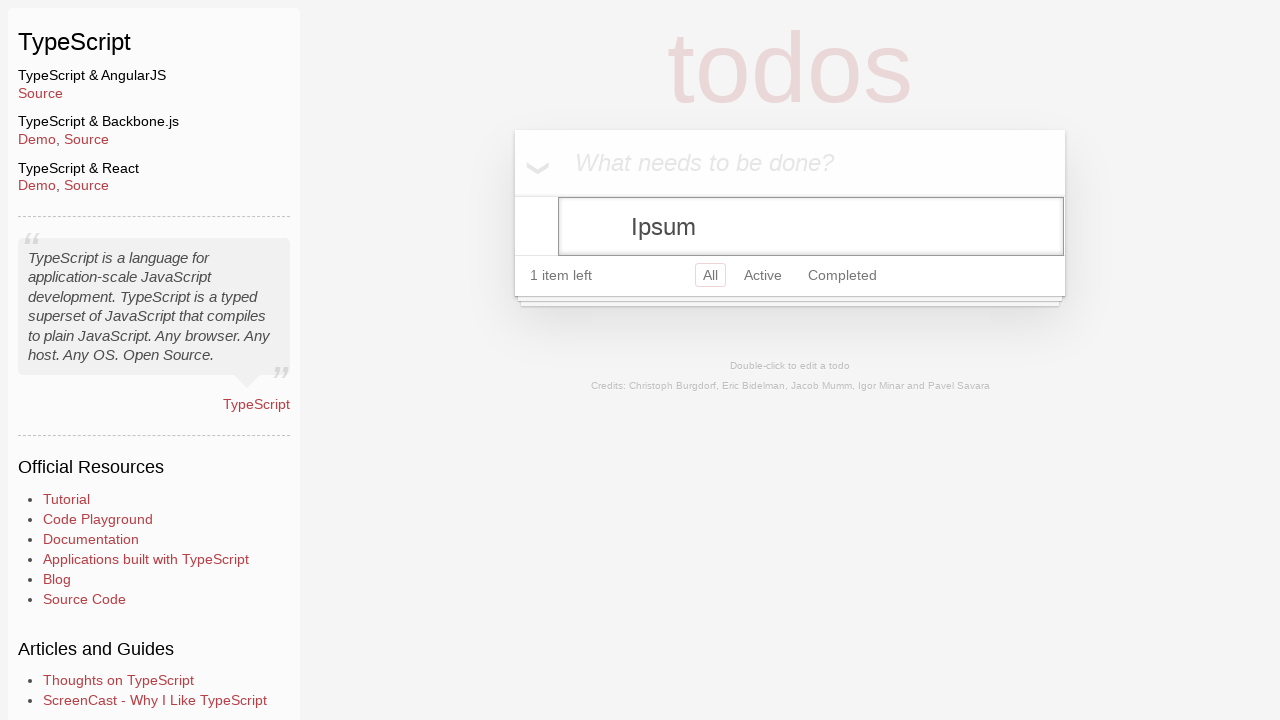

Blurred edit field to save changes
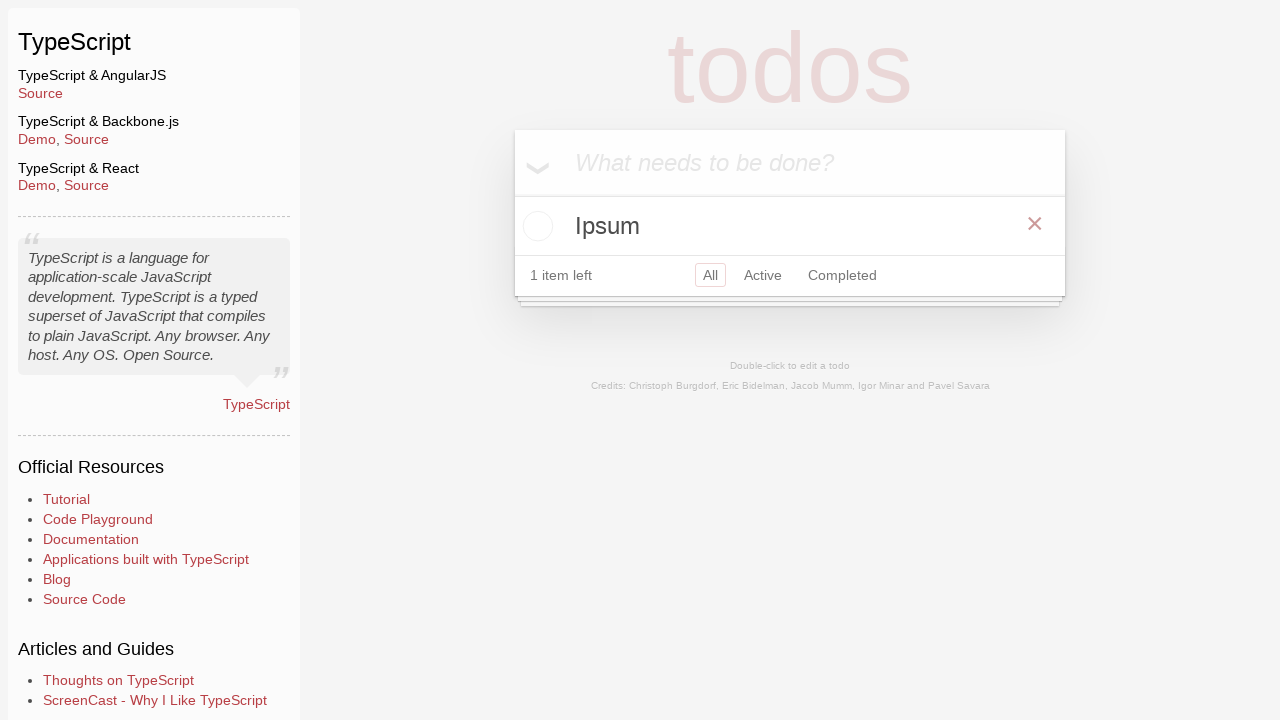

Verified trimmed text 'Ipsum' is visible without leading and trailing tabs
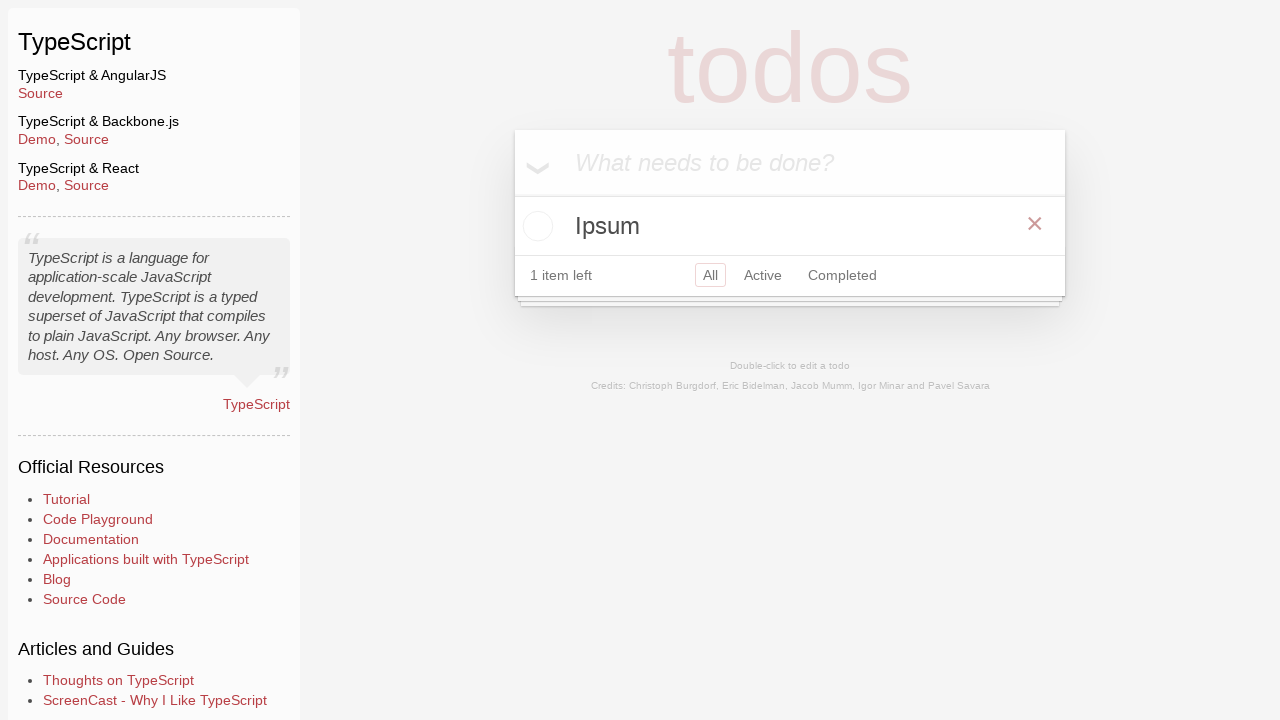

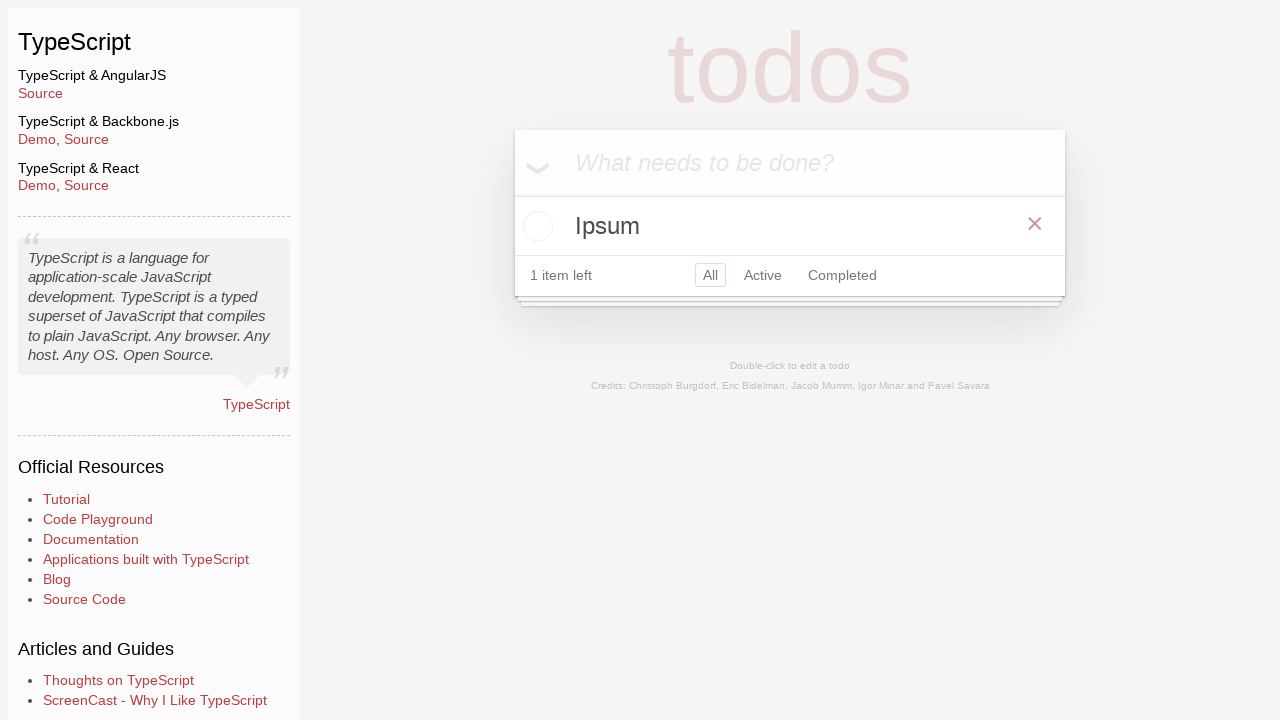